Navigates to Slashdot and clicks on the "Software" section link to view software-related content

Starting URL: https://slashdot.org/

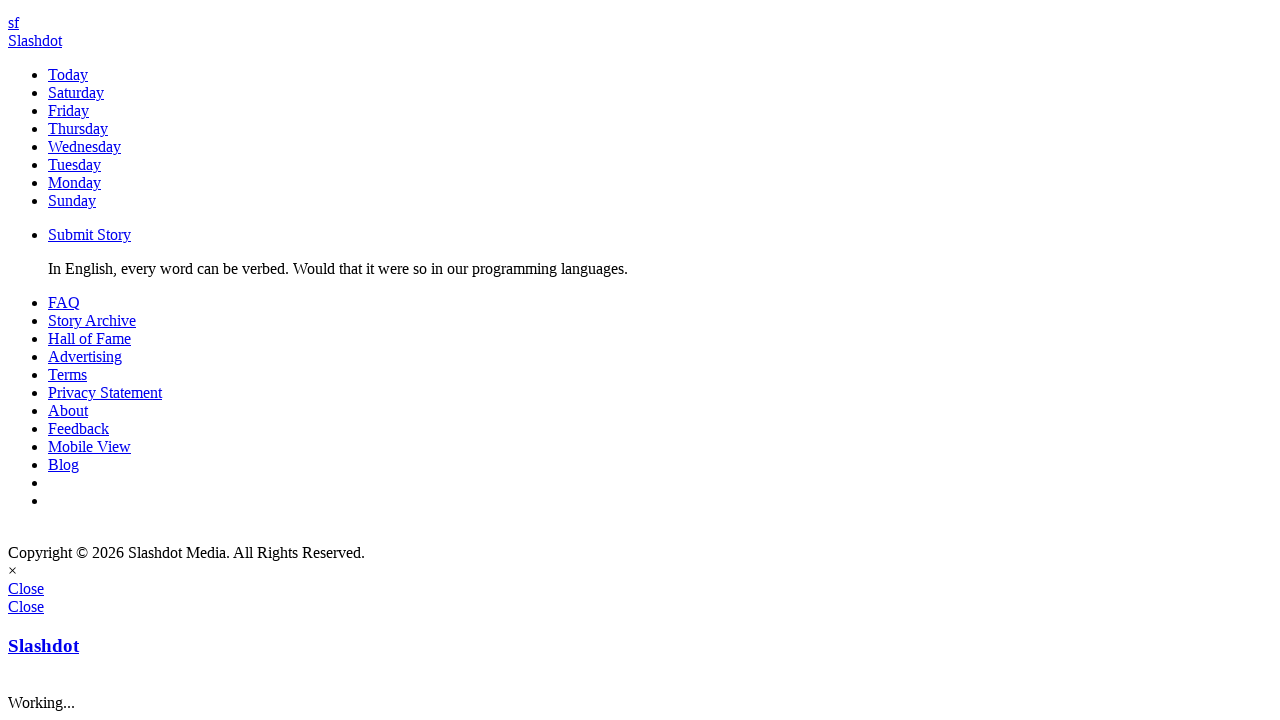

Waited for 'Software' link to be available
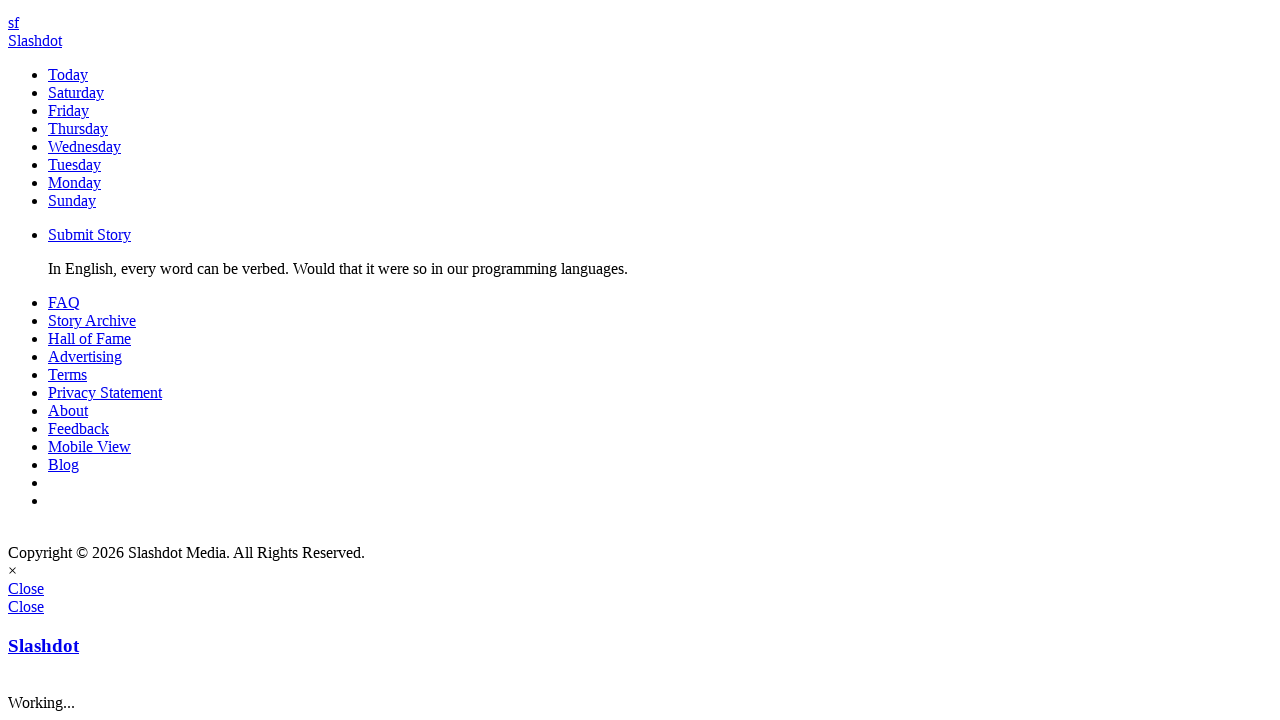

Clicked on 'Software' section link at (76, 165) on text=Software
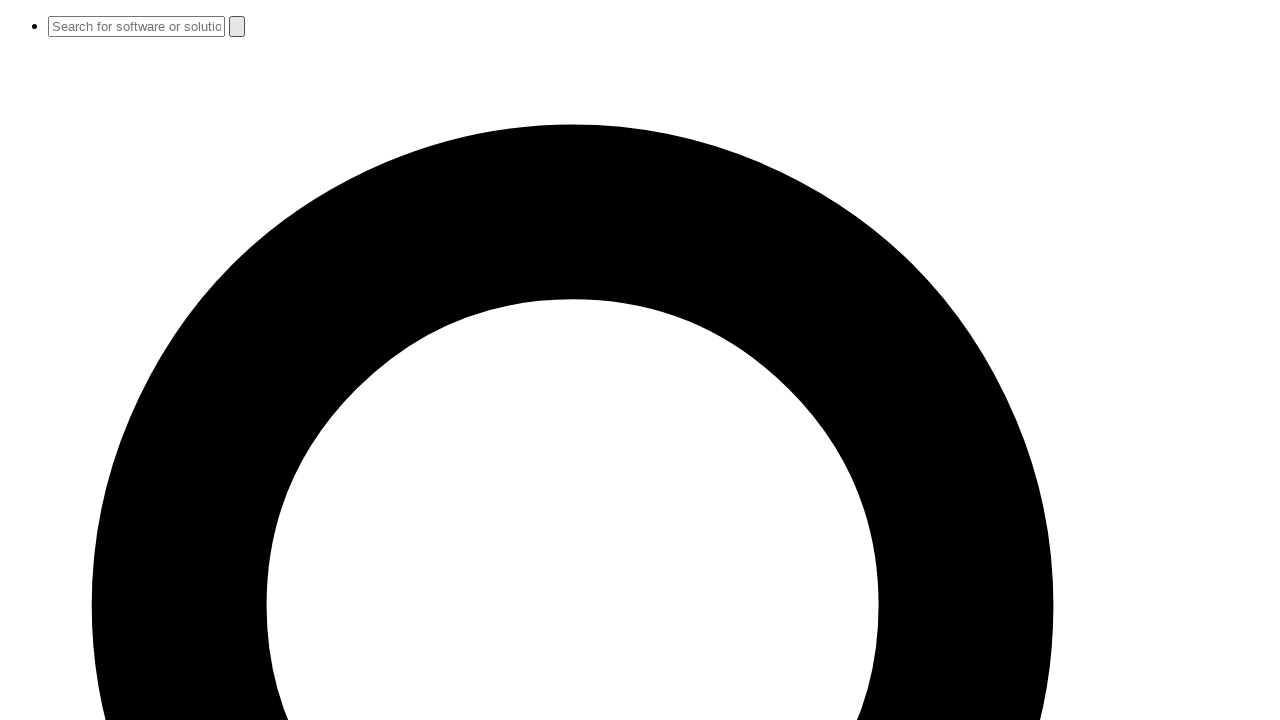

Software section content loaded successfully
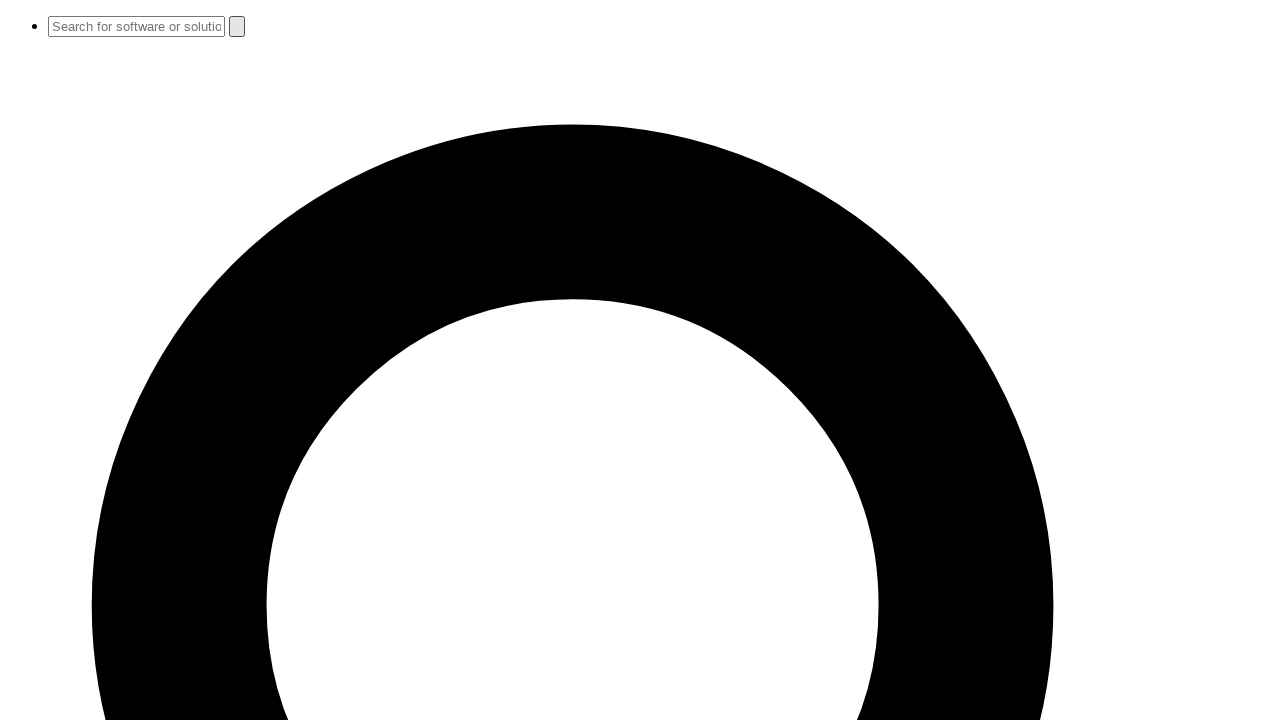

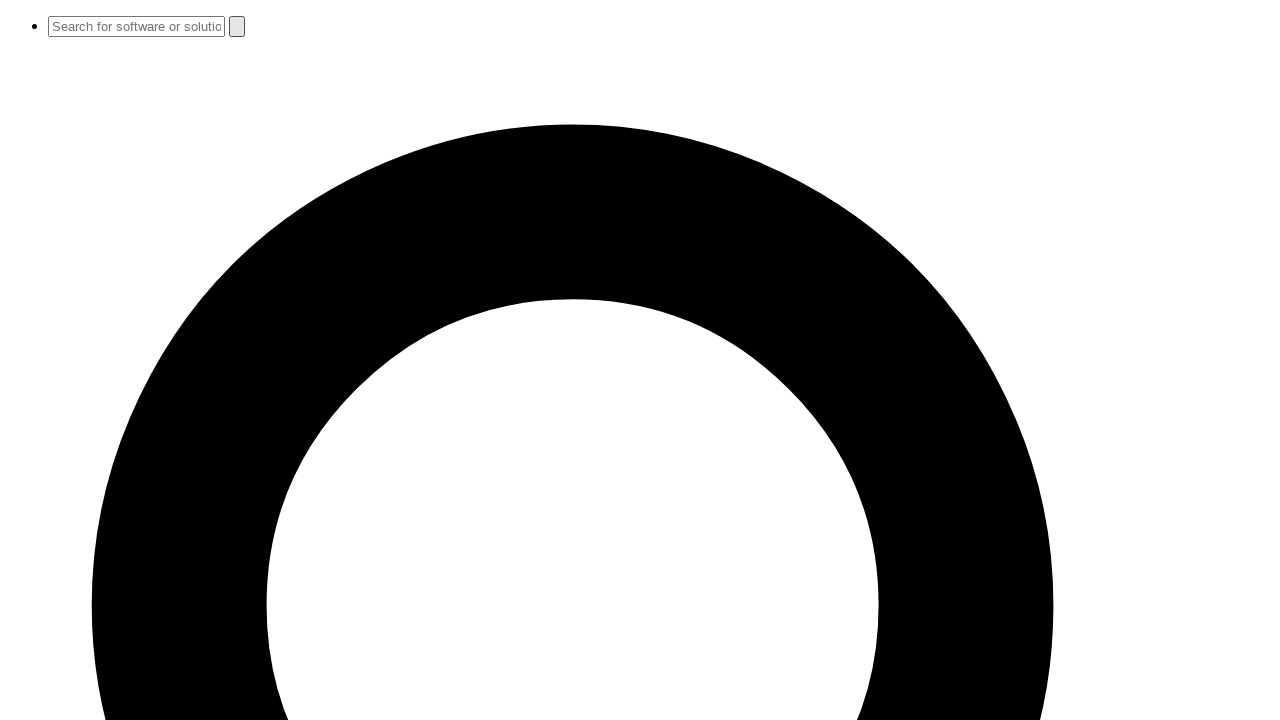